Tests price range slider functionality by dragging the maximum price slider handle to adjust the price range

Starting URL: https://www.jqueryscript.net/demo/Price-Range-Slider-jQuery-UI/

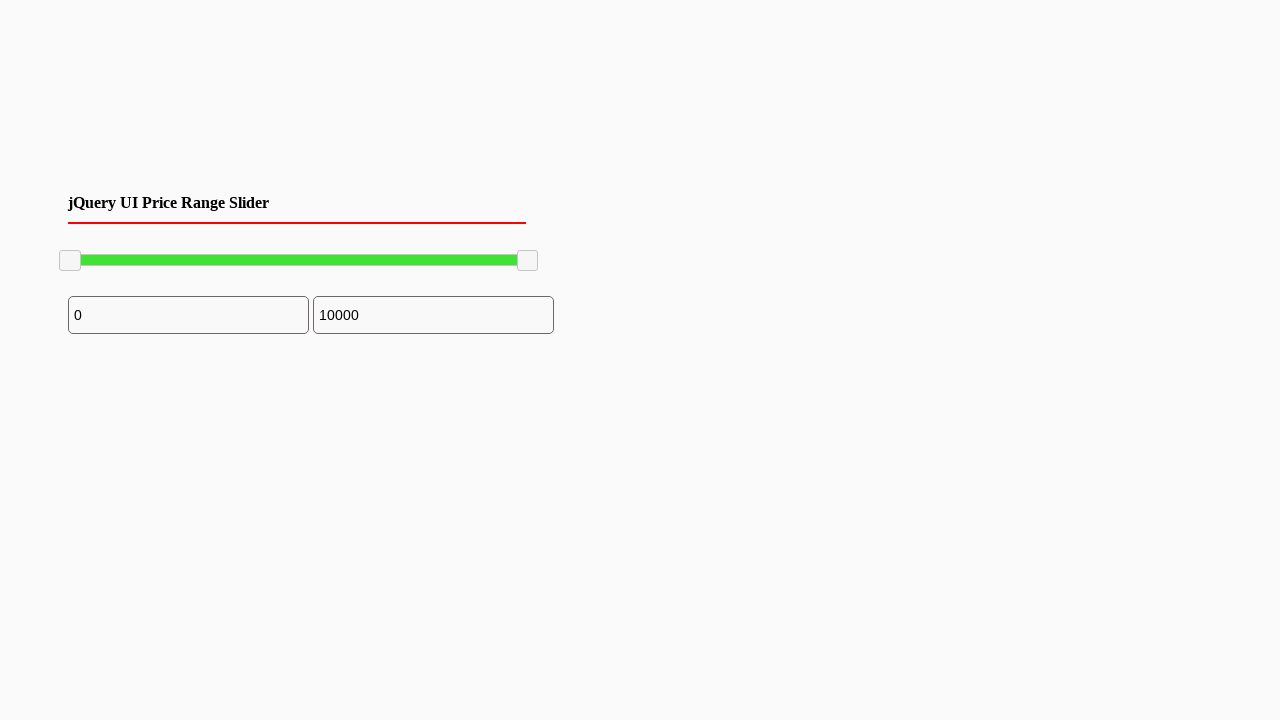

Located the maximum price slider handle
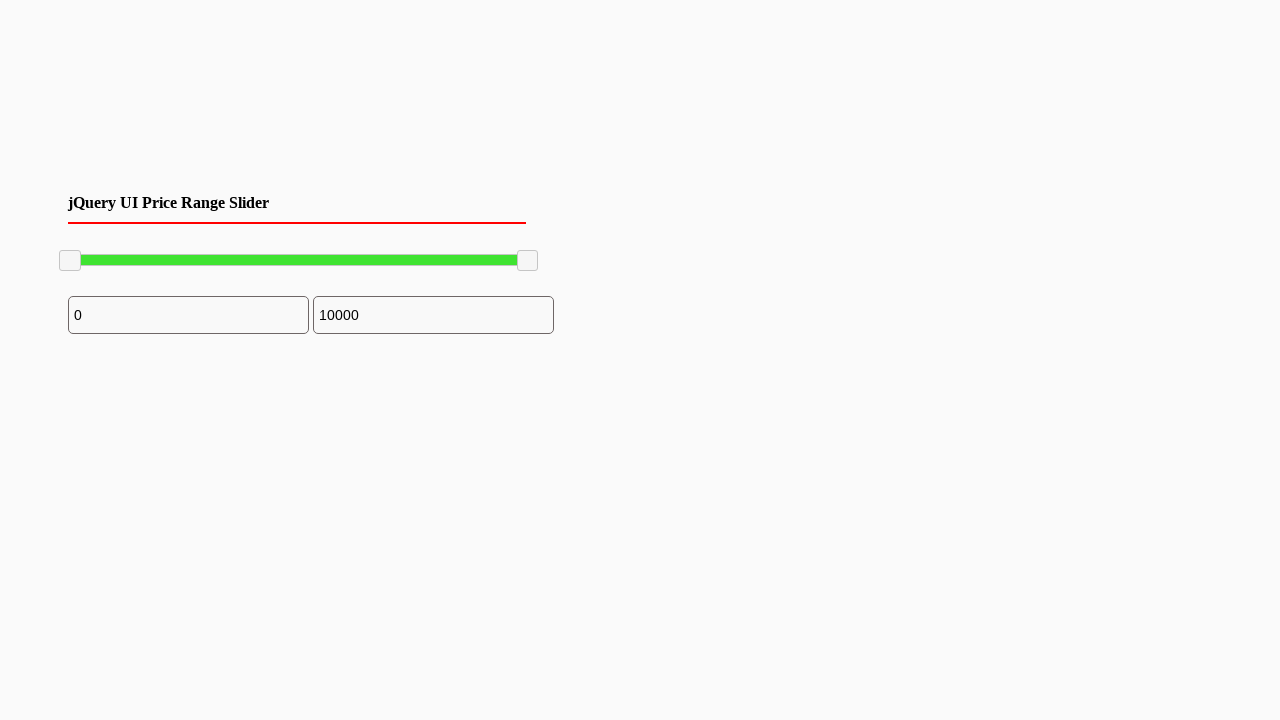

Retrieved bounding box of maximum price slider handle
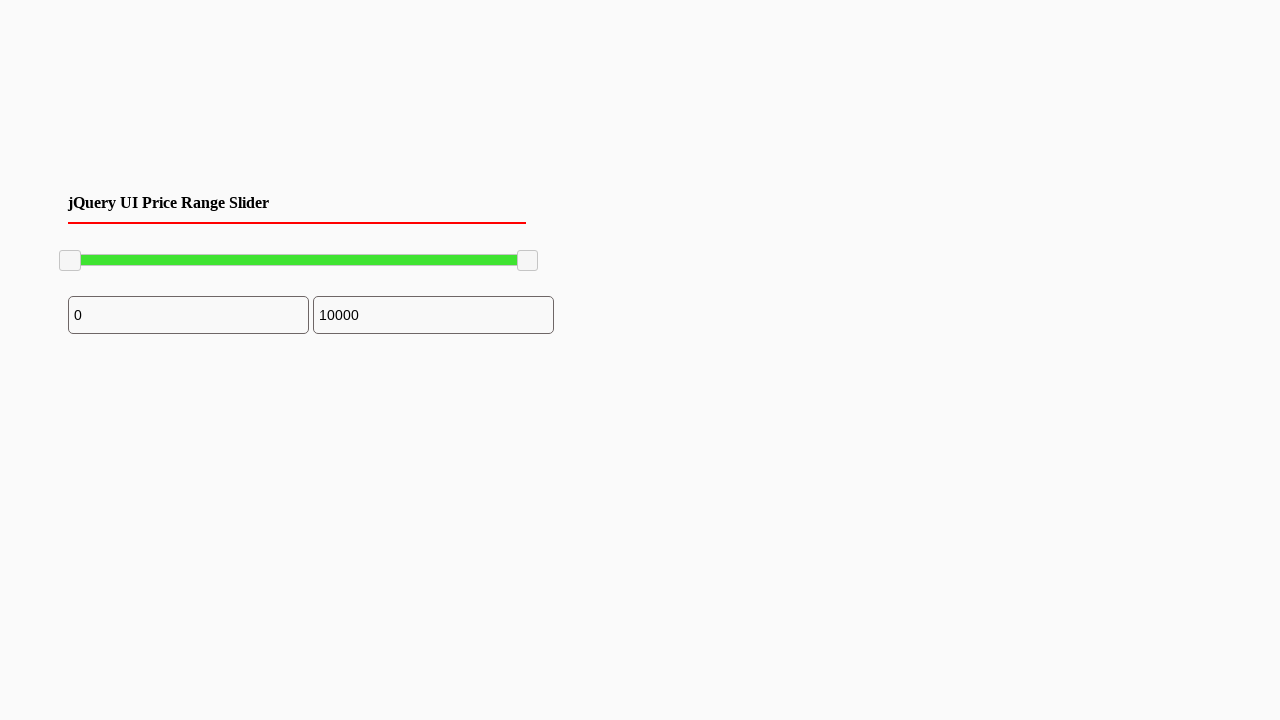

Moved mouse to center of maximum price slider handle at (528, 261)
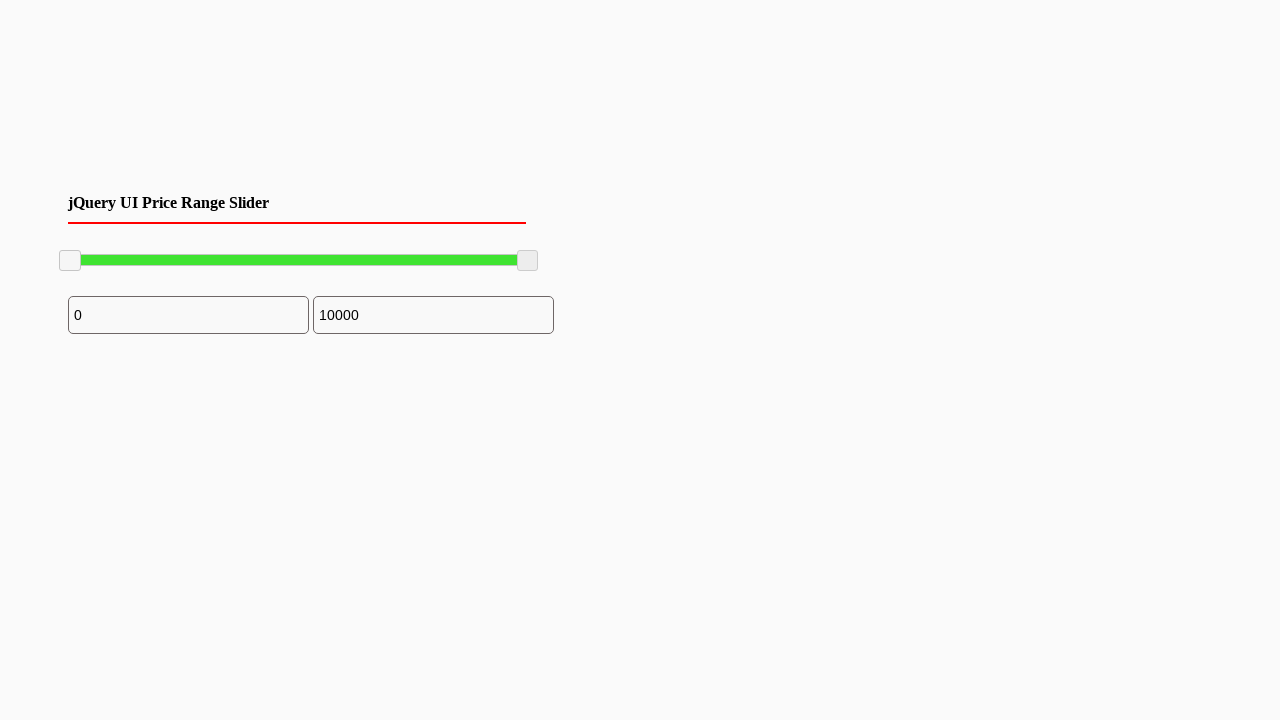

Pressed mouse button down on slider handle at (528, 261)
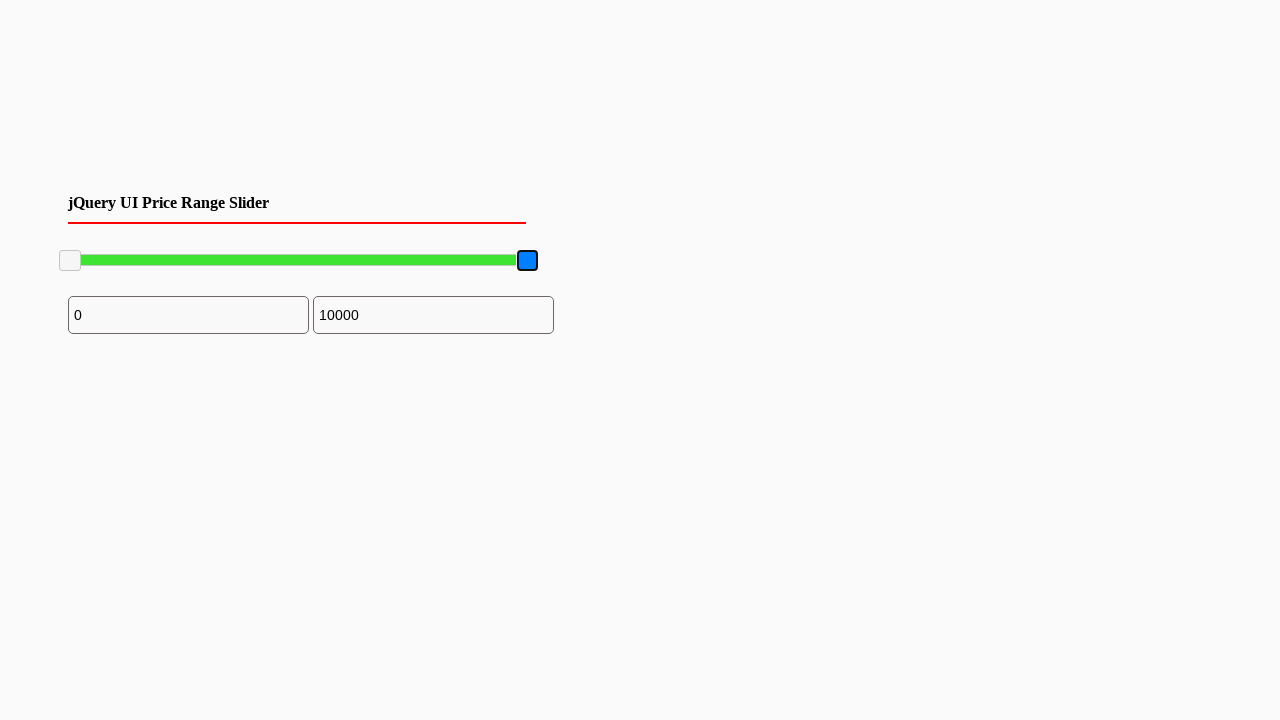

Dragged slider handle 49 pixels to the left at (479, 261)
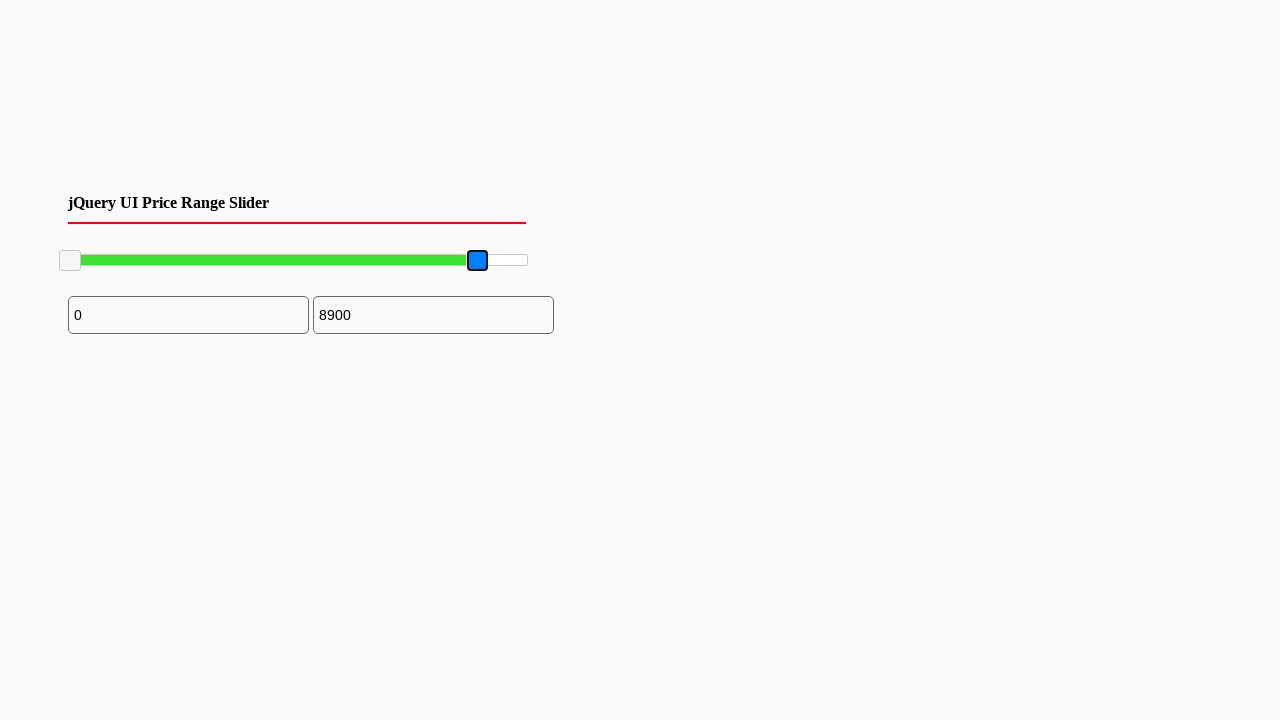

Released mouse button to complete slider drag at (479, 261)
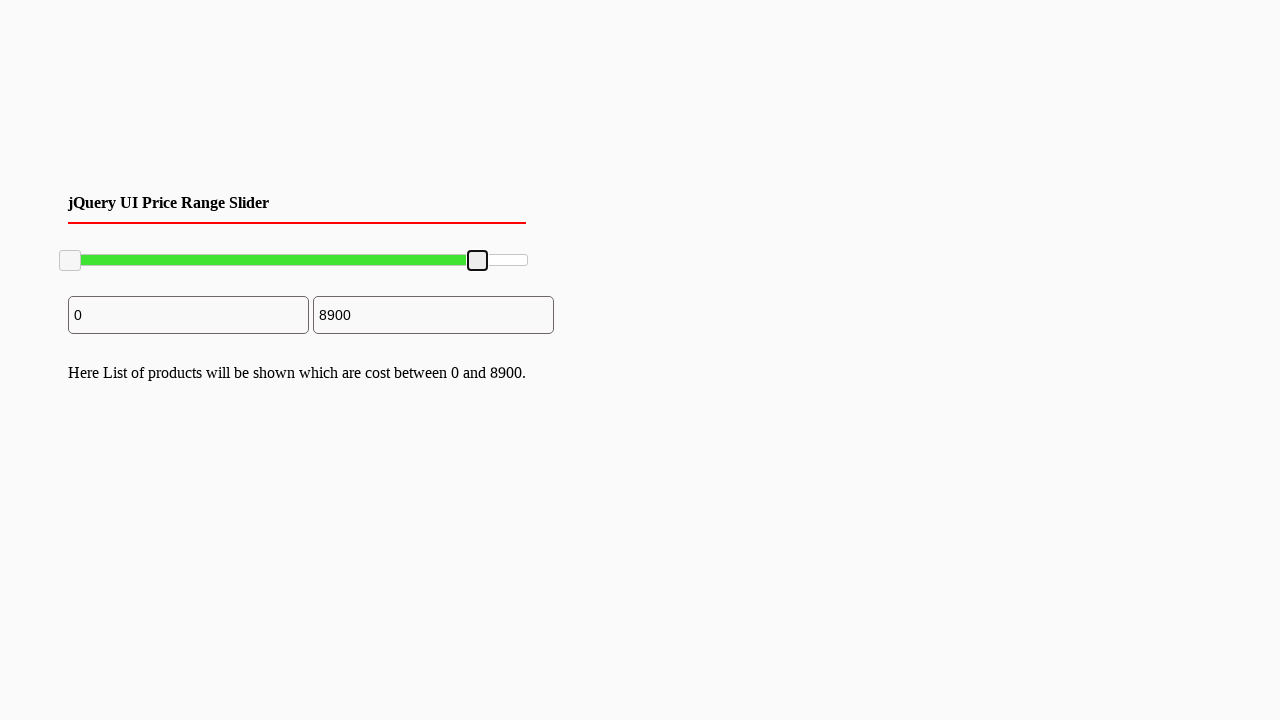

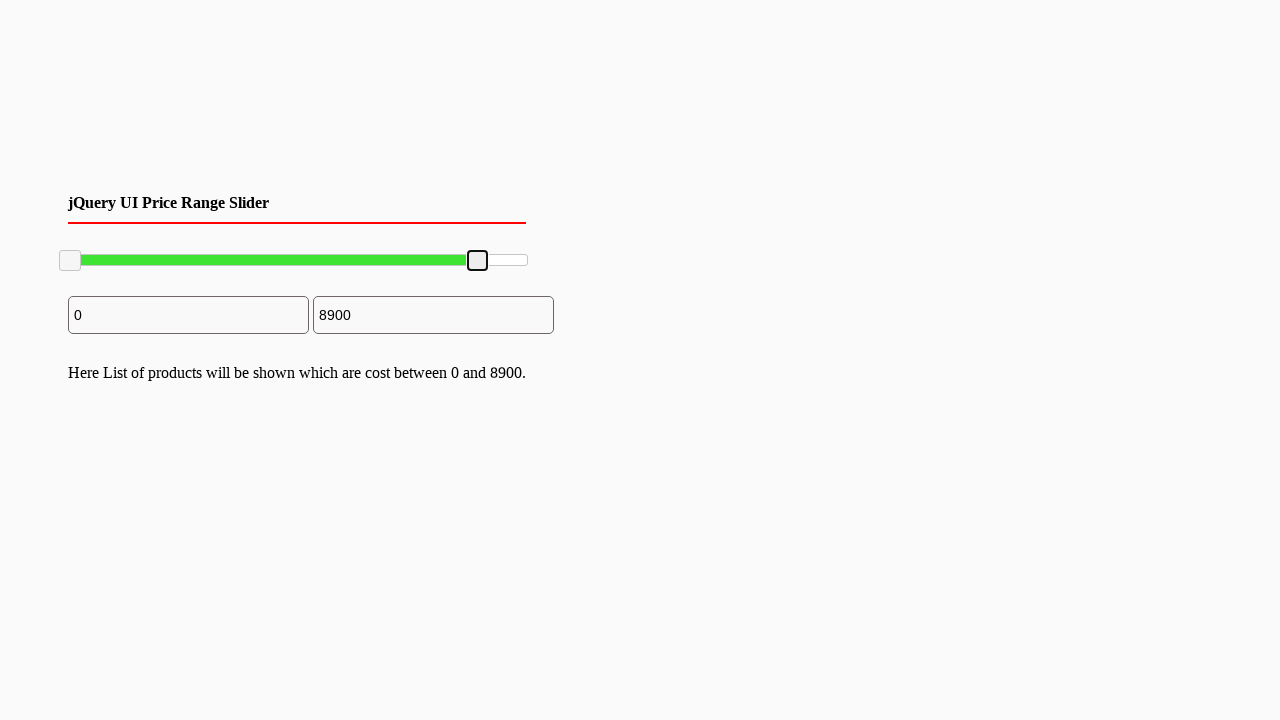